Tests destroying a todo by replacing its text with nothing (empty string) and pressing Enter.

Starting URL: https://todomvc.com/examples/typescript-angular/#/

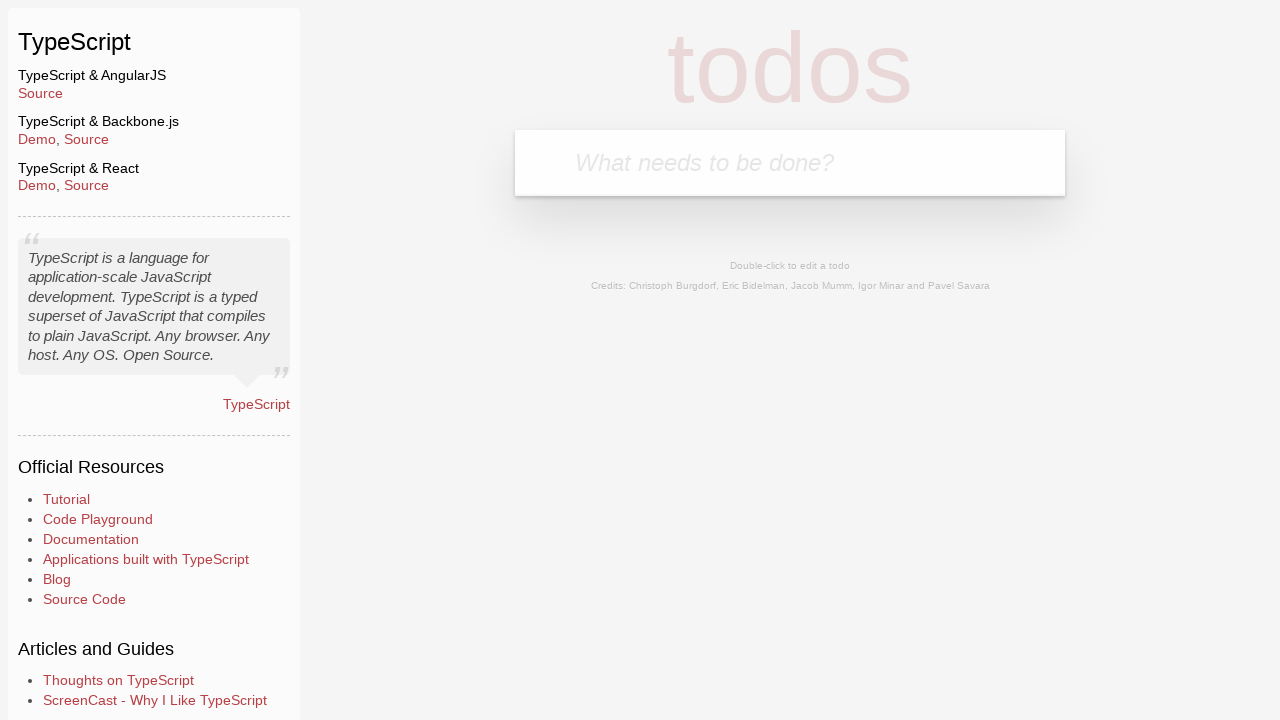

Filled new todo input with 'Lorem' on .new-todo
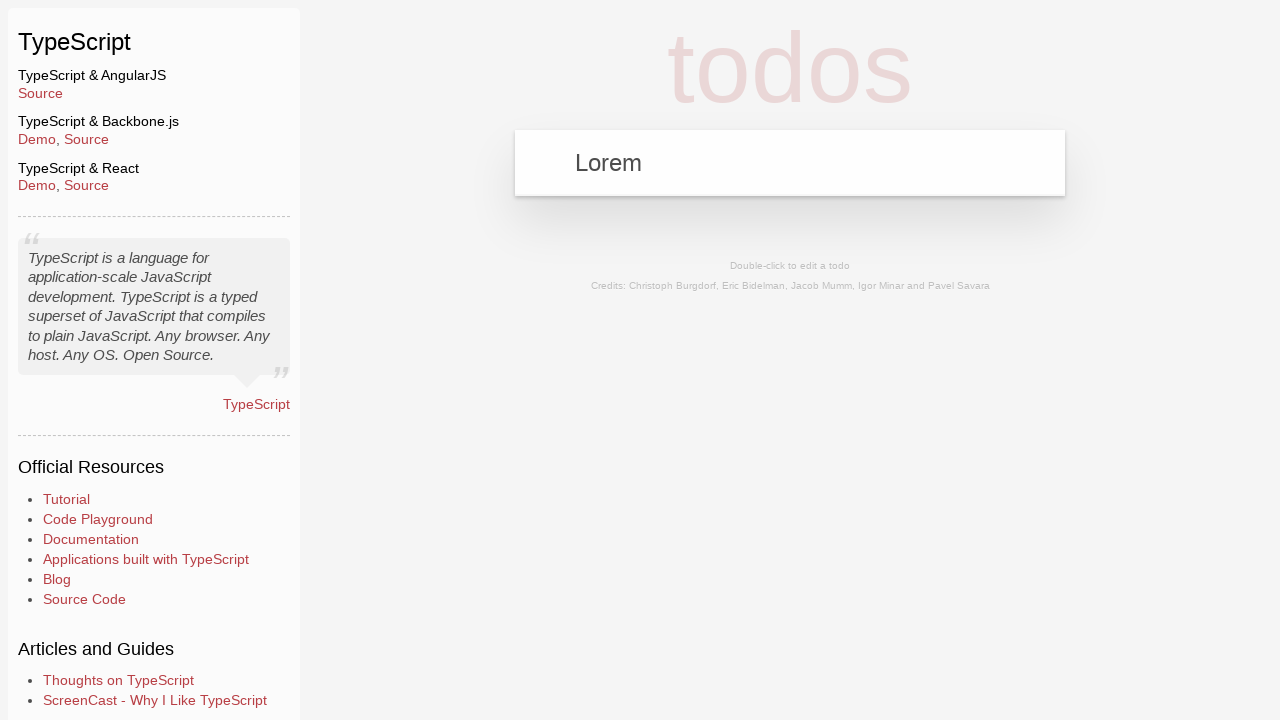

Pressed Enter to create new todo on .new-todo
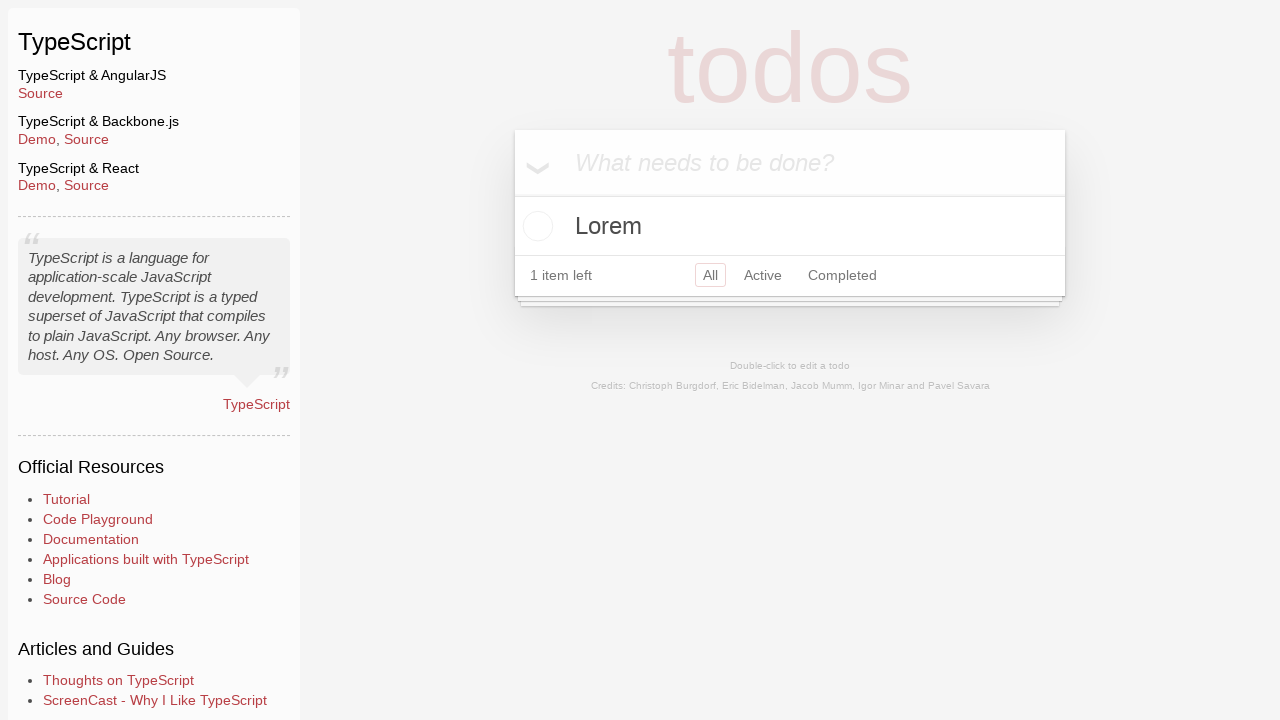

Double-clicked todo text to enter edit mode at (790, 226) on text=Lorem
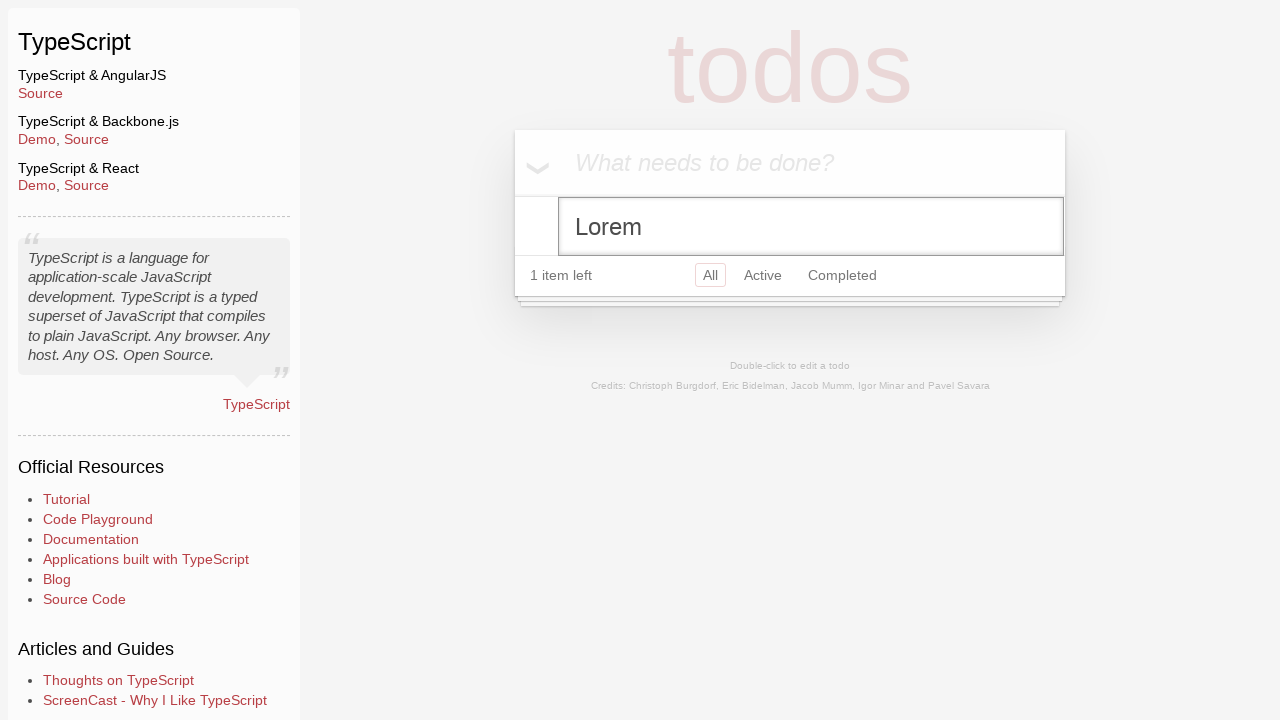

Cleared todo text by filling edit field with empty string on .edit
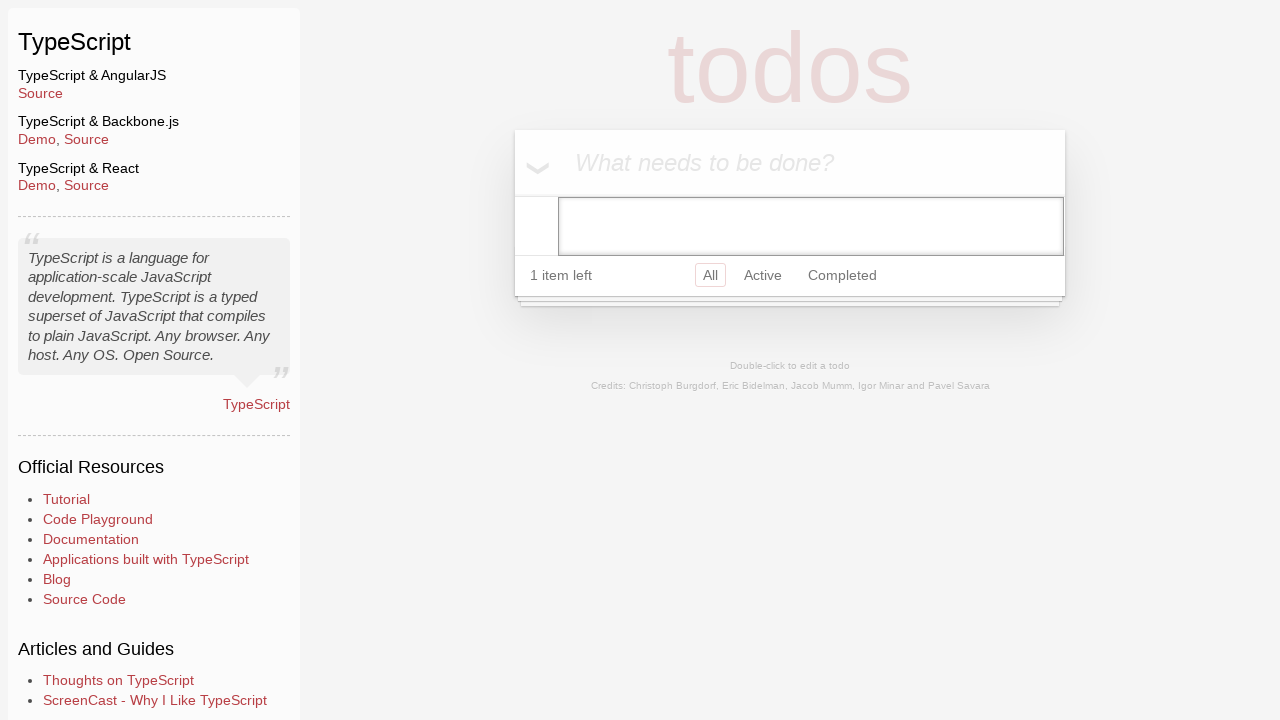

Pressed Enter to confirm empty text and destroy todo on .edit
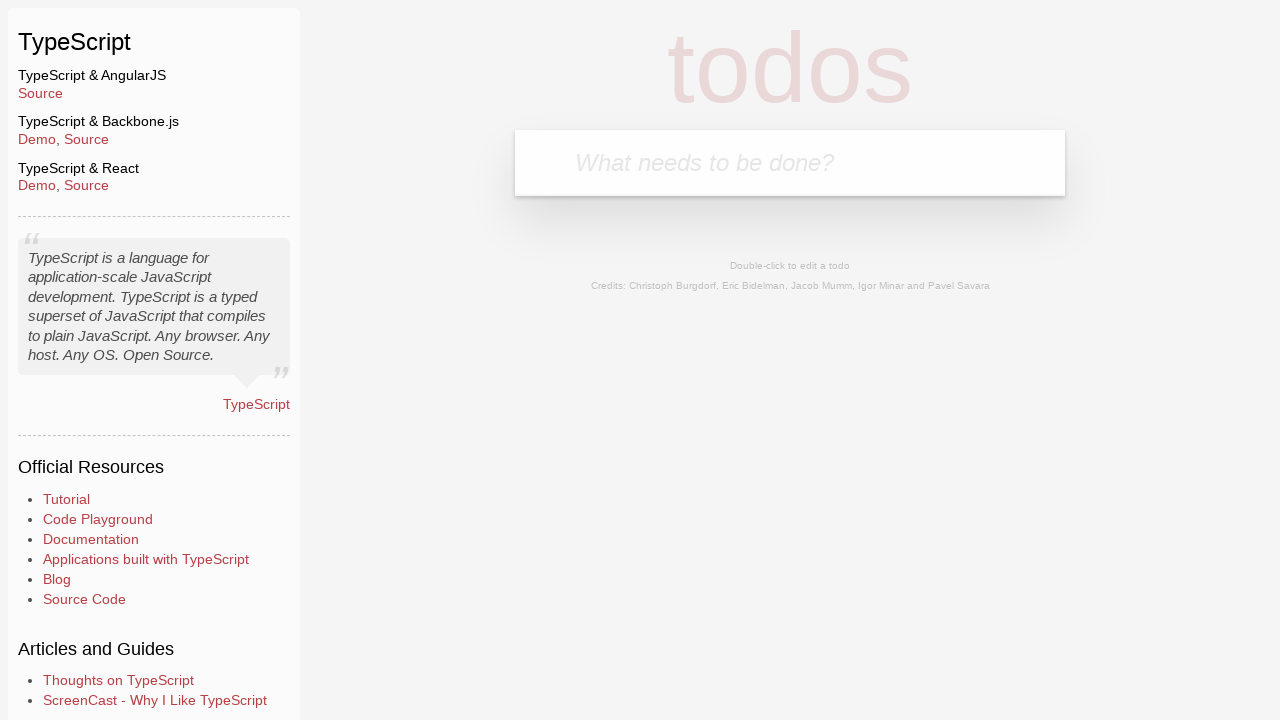

Verified that todo list is now empty (todo destroyed)
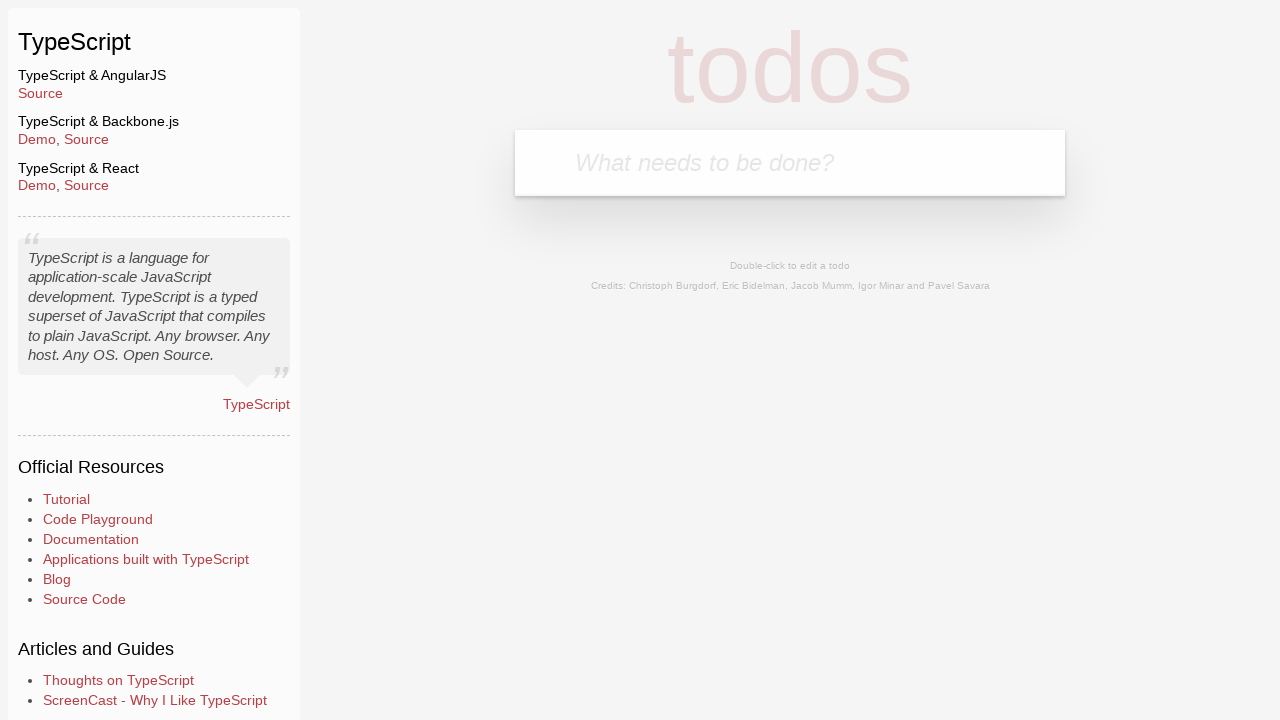

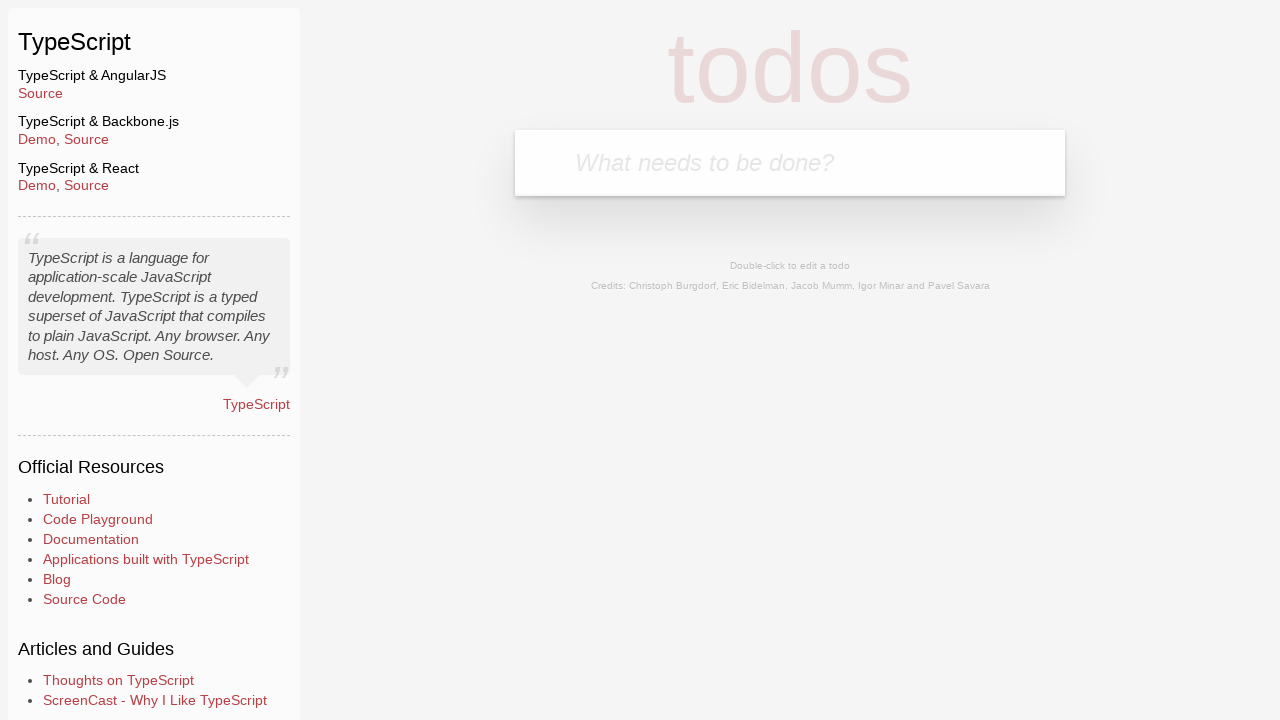